Tests modal dialog functionality by clicking a button to open a modal and then closing it using JavaScript execution

Starting URL: https://formy-project.herokuapp.com/modal

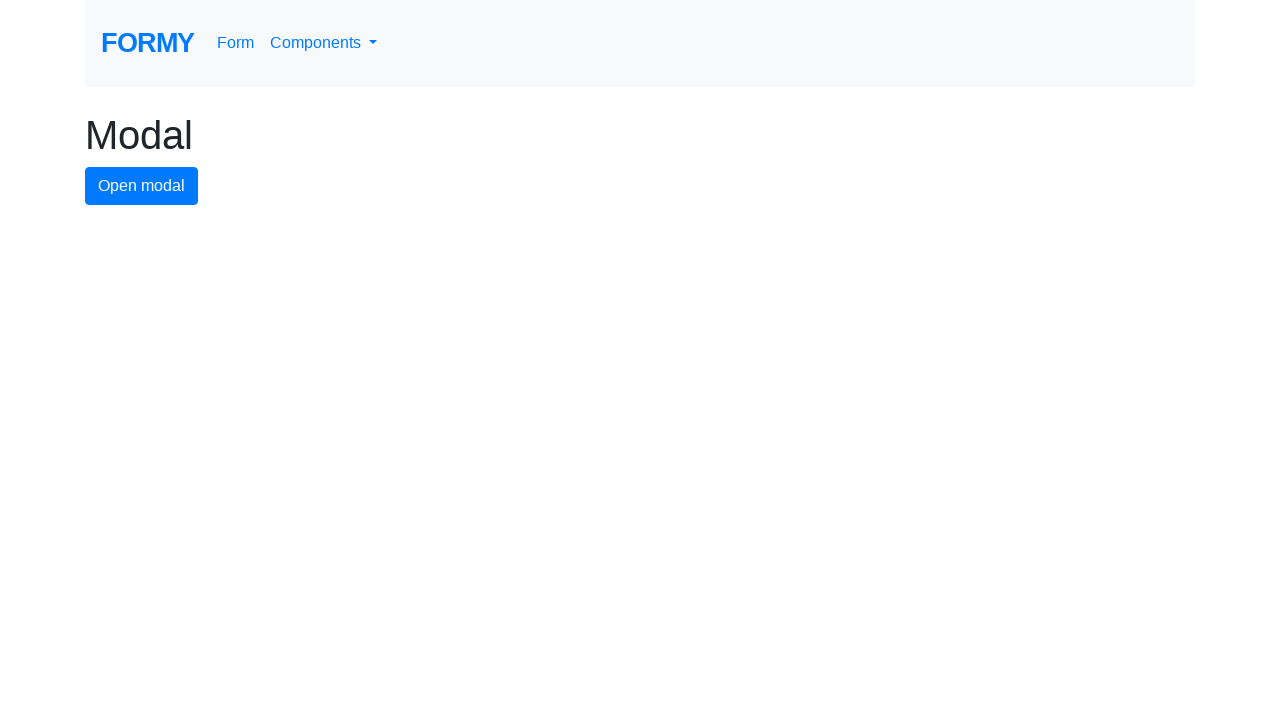

Clicked button to open modal dialog at (142, 186) on #modal-button
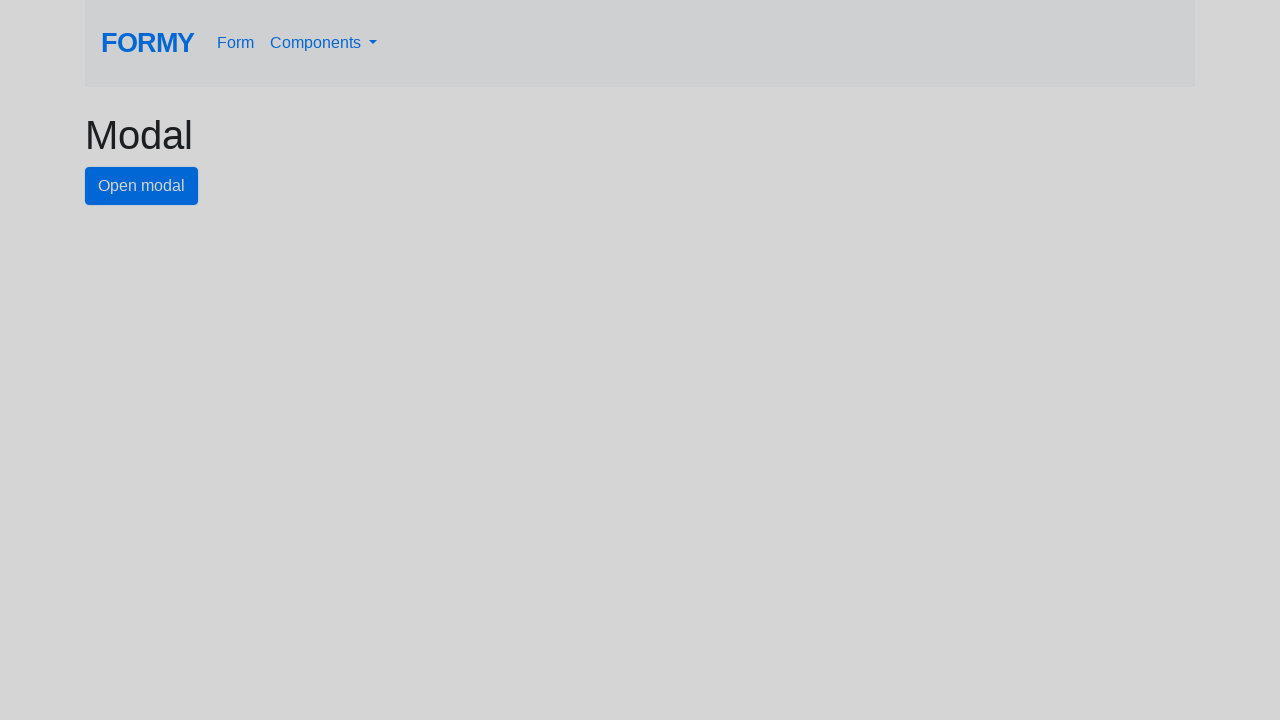

Modal dialog appeared and close button is visible
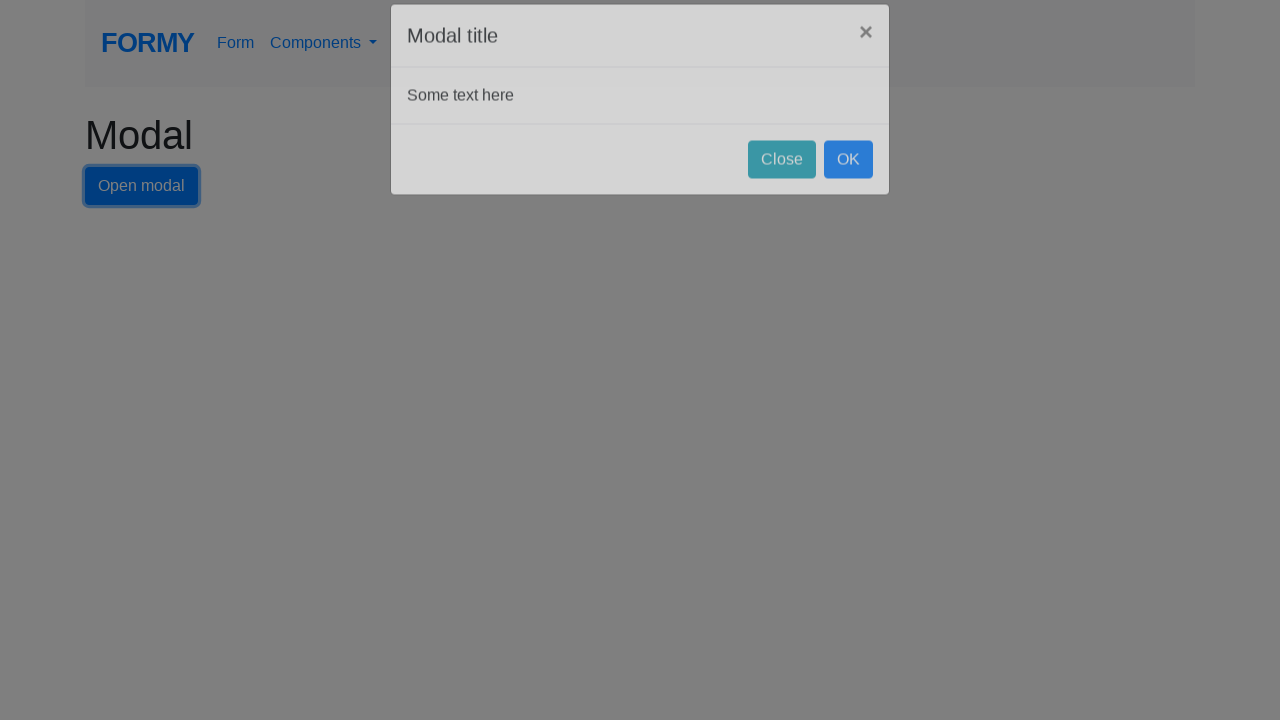

Clicked close button to dismiss modal dialog at (782, 184) on #close-button
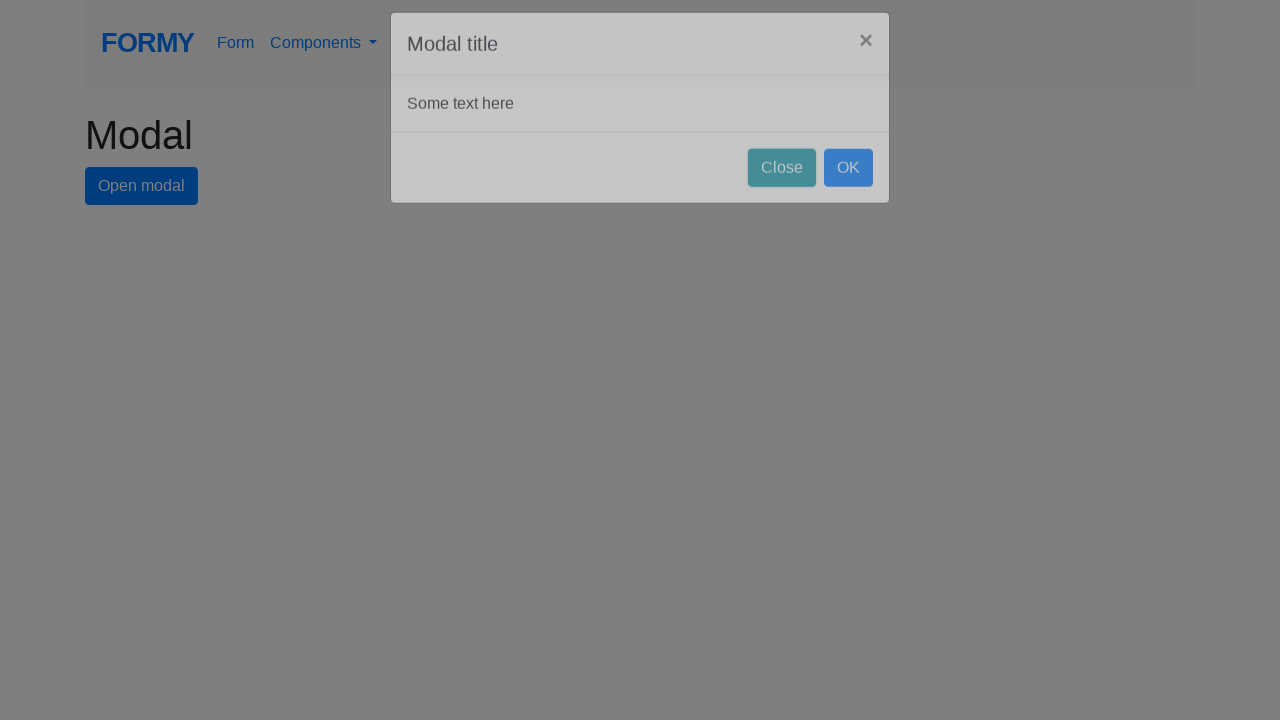

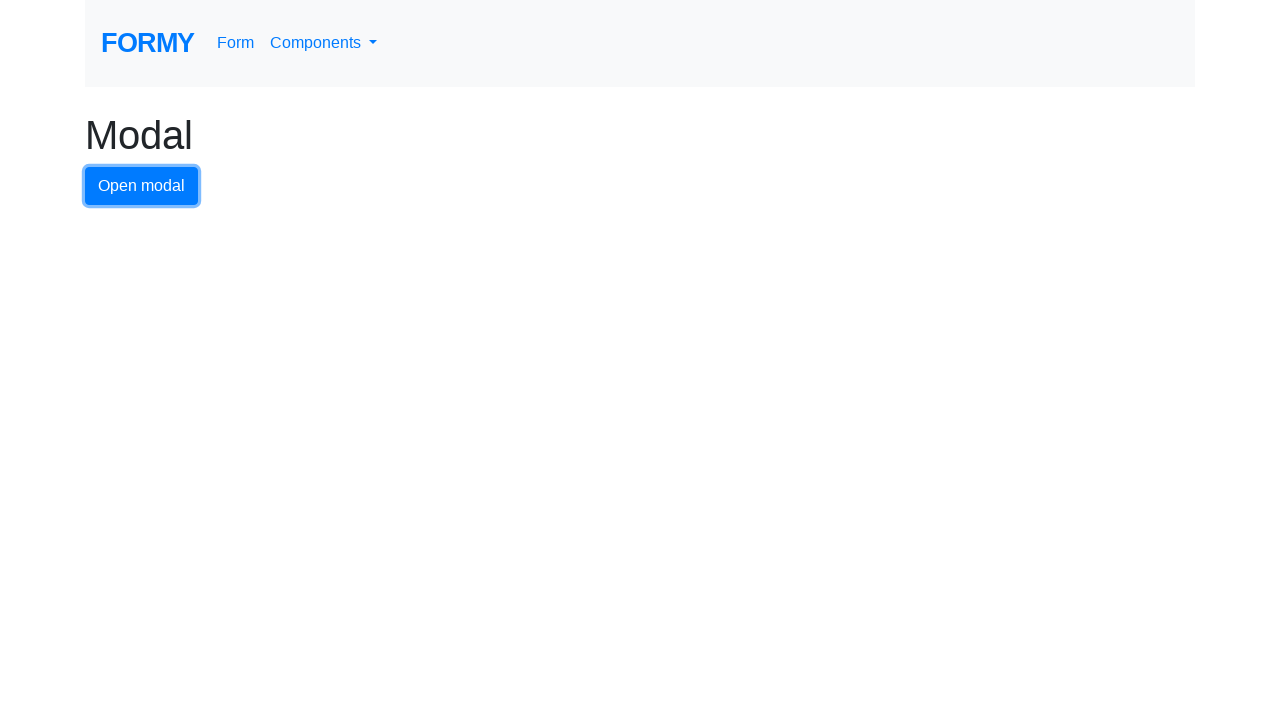